Tests JavaScript confirm dialog handling by clicking the confirm button and dismissing the alert

Starting URL: http://the-internet.herokuapp.com/javascript_alerts

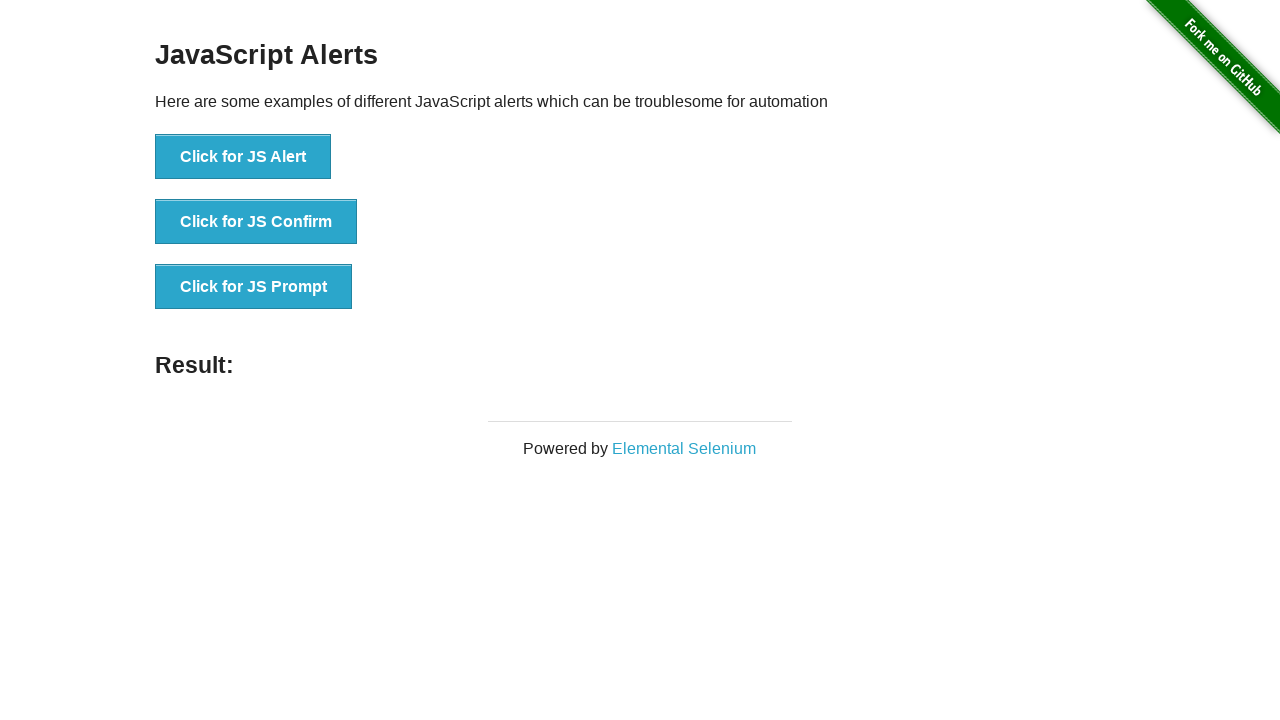

Clicked button to trigger JavaScript confirm dialog at (256, 222) on button[onclick='jsConfirm()']
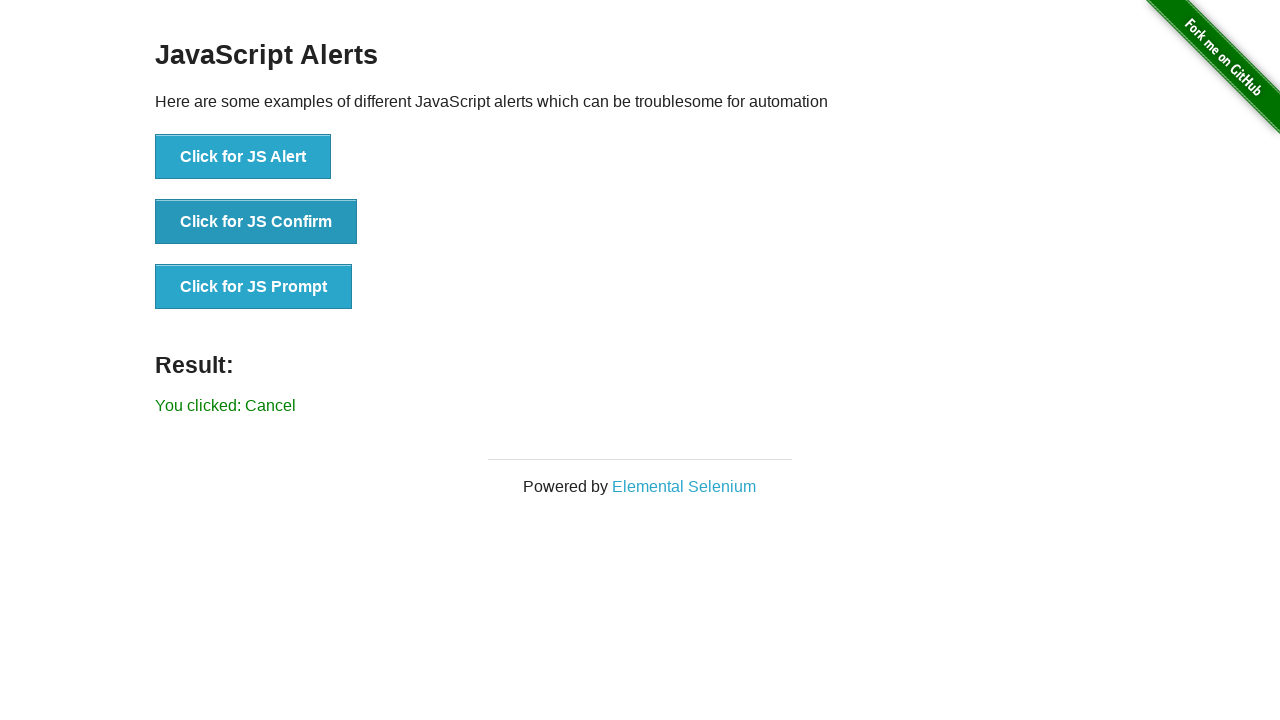

Dismissed the confirm dialog by clicking Cancel
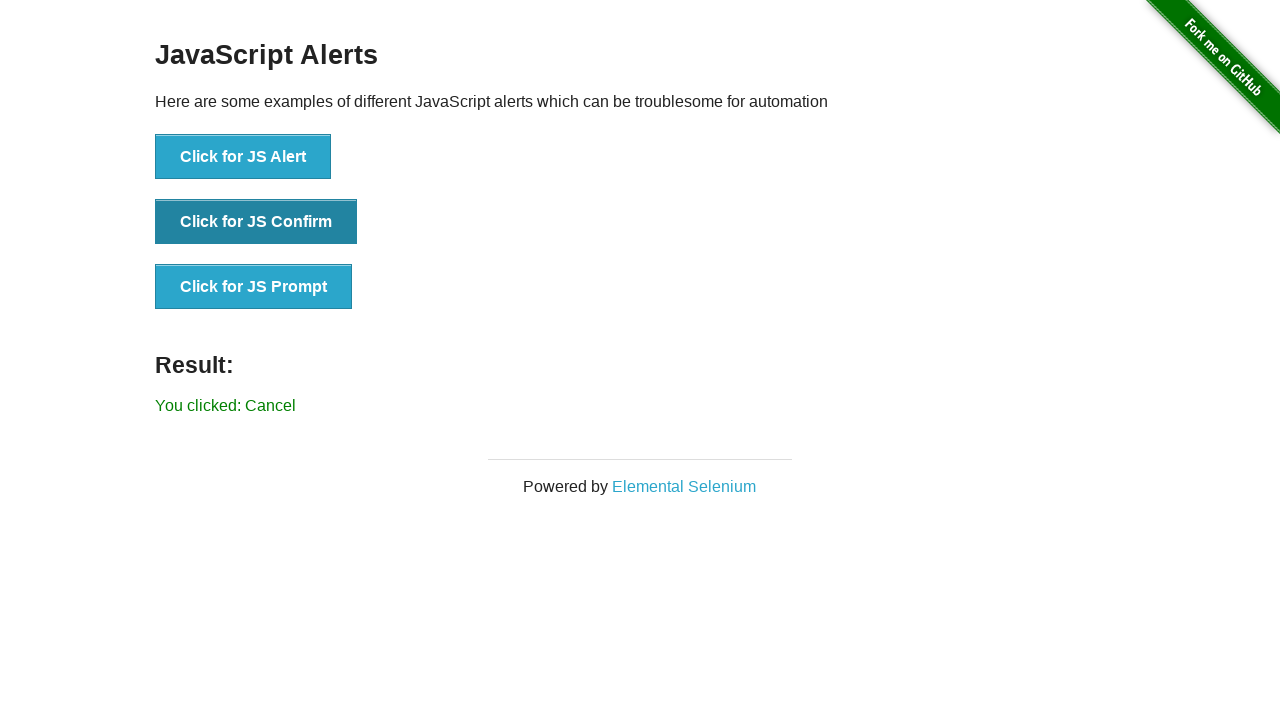

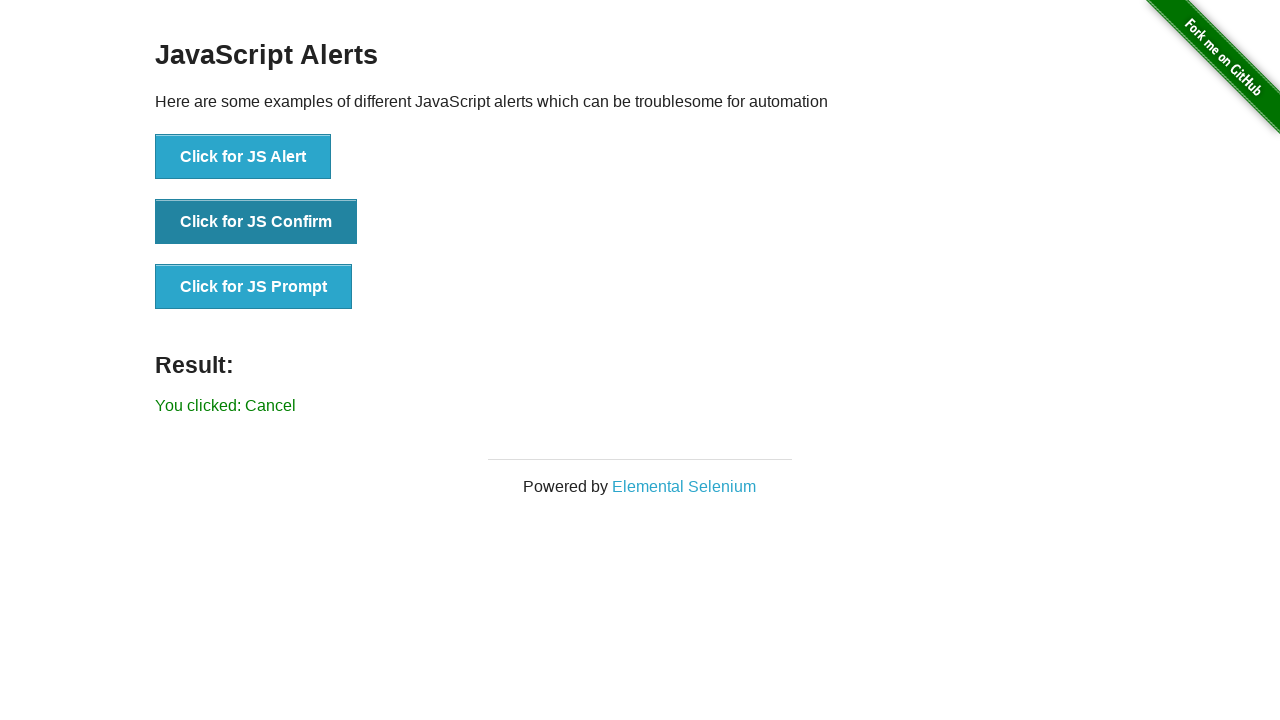